Tests dynamic property functionality by waiting for a button to become enabled after 5 seconds and verifying its enabled state

Starting URL: https://demoqa.com/dynamic-properties

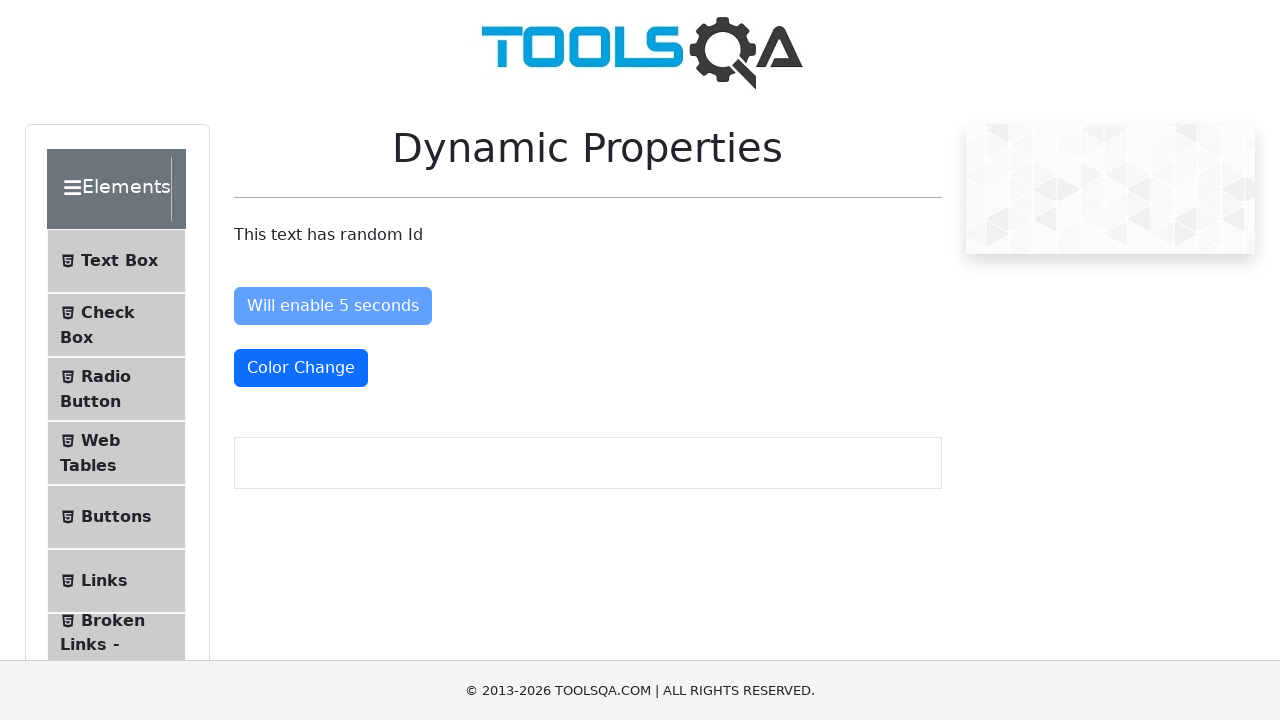

Waited for button to become enabled after 5 seconds
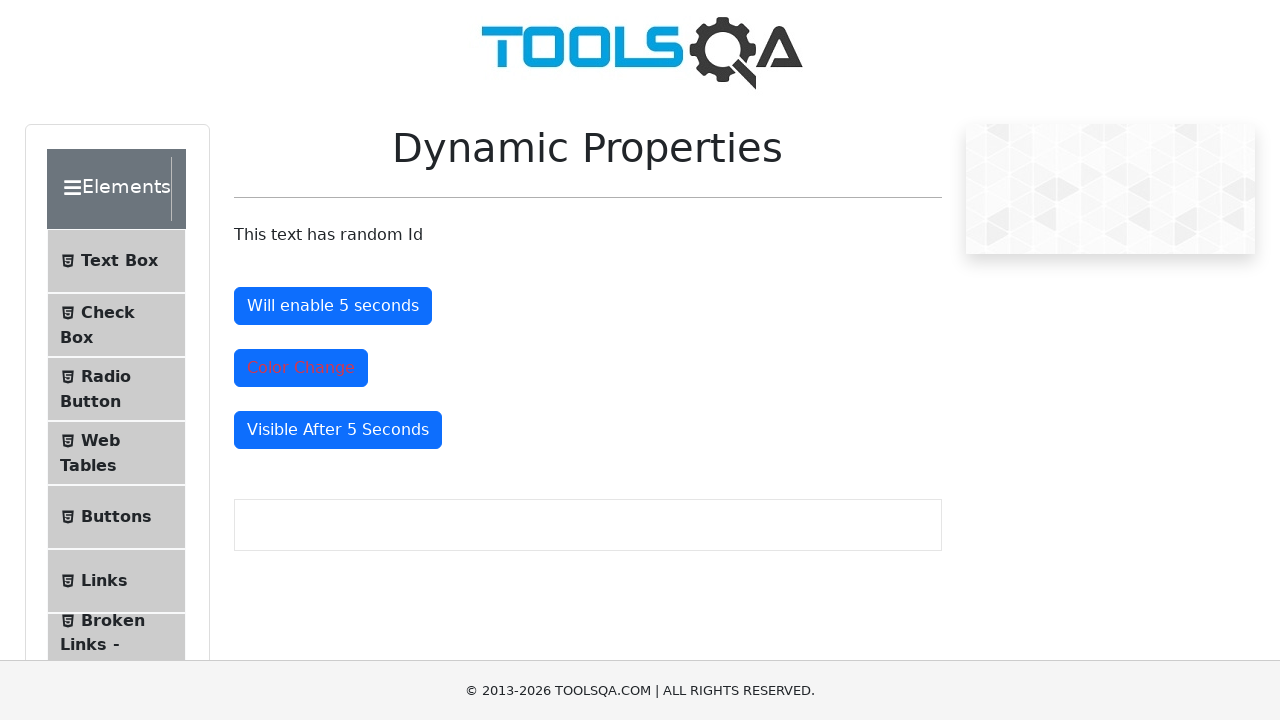

Located the enable after button element
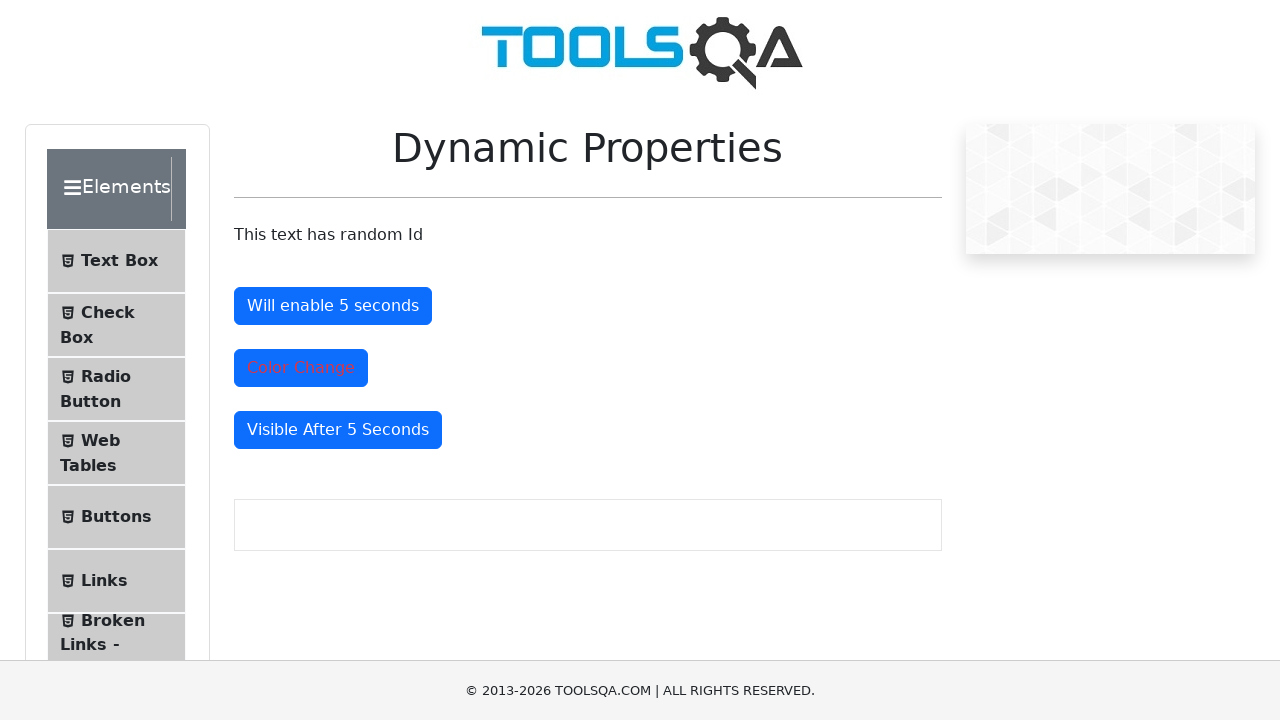

Verified that the button is in enabled state
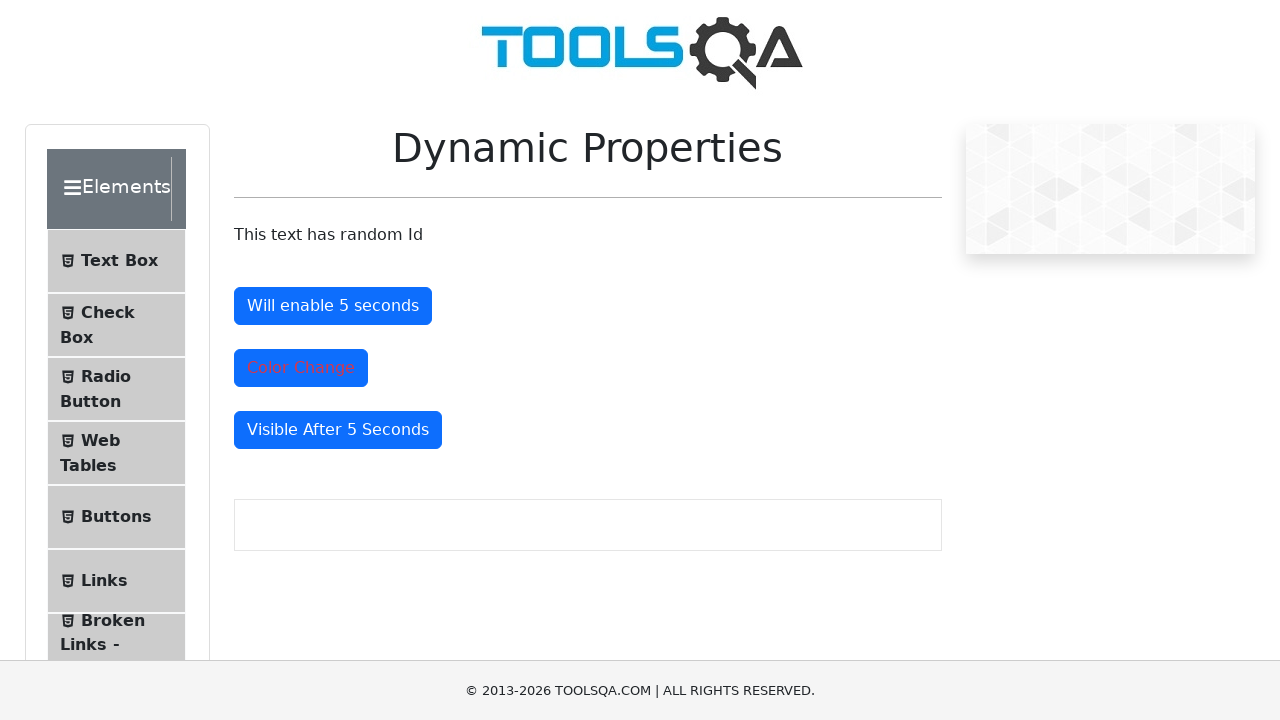

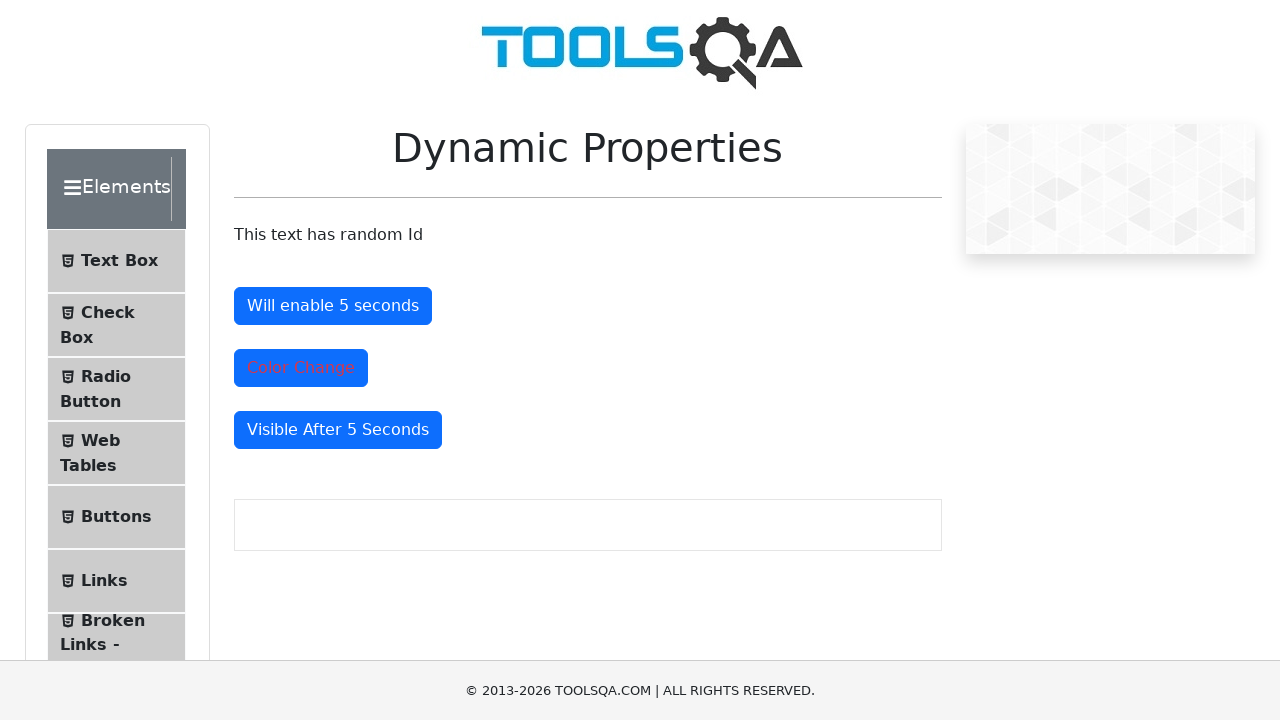